Tests that the API Protocols link is clickable on the API documentation page

Starting URL: https://webdriver.io

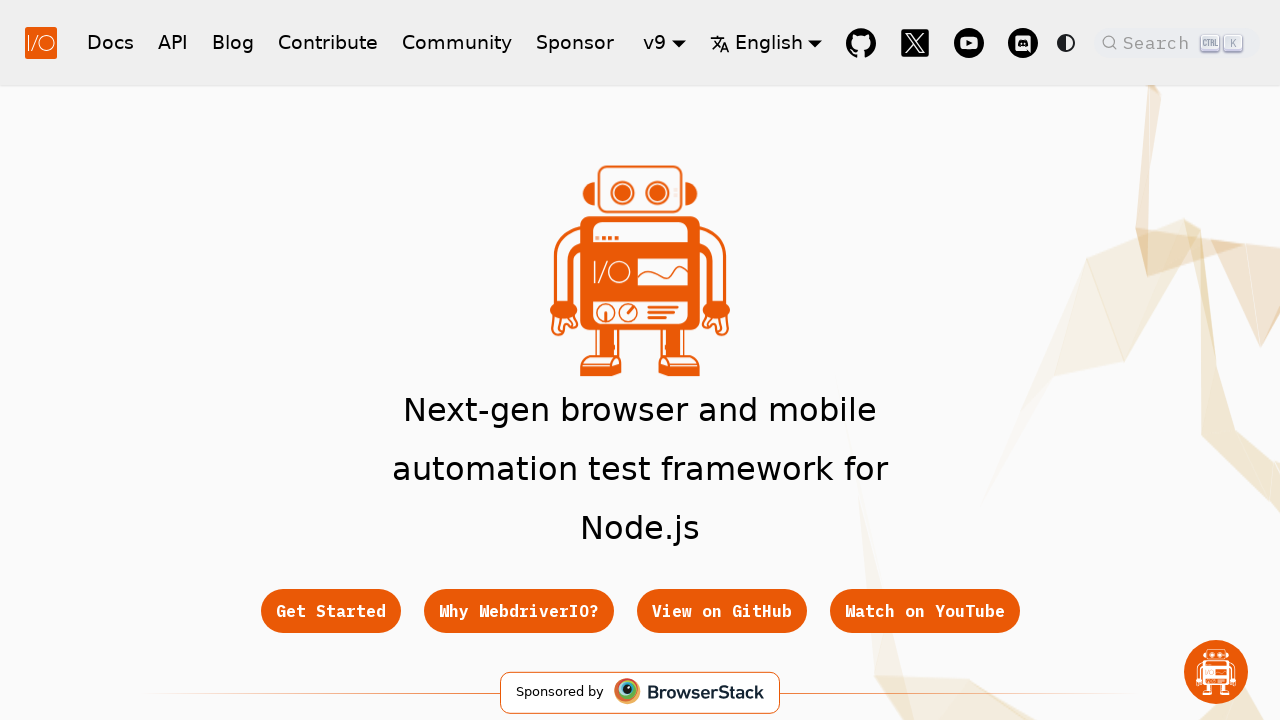

Clicked header API button to navigate to API documentation at (173, 42) on xpath=//nav/div/div/a[@href='/docs/api']
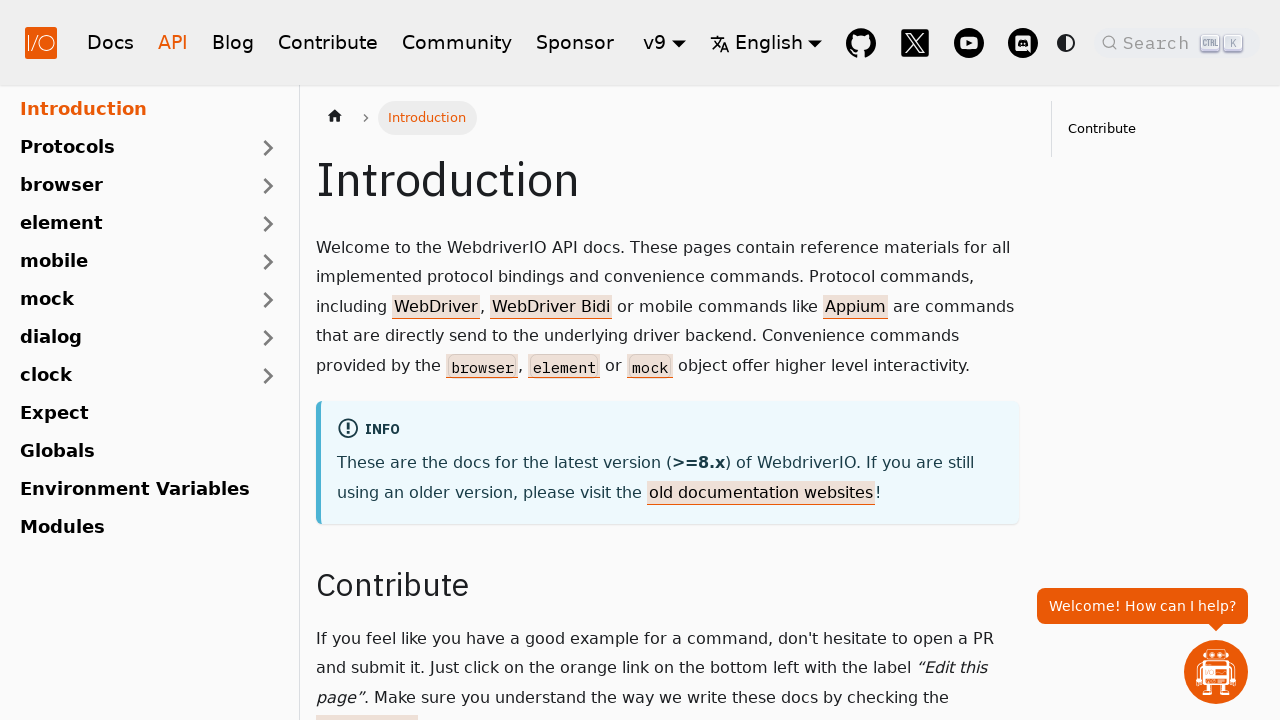

Scrolled to footer API link area
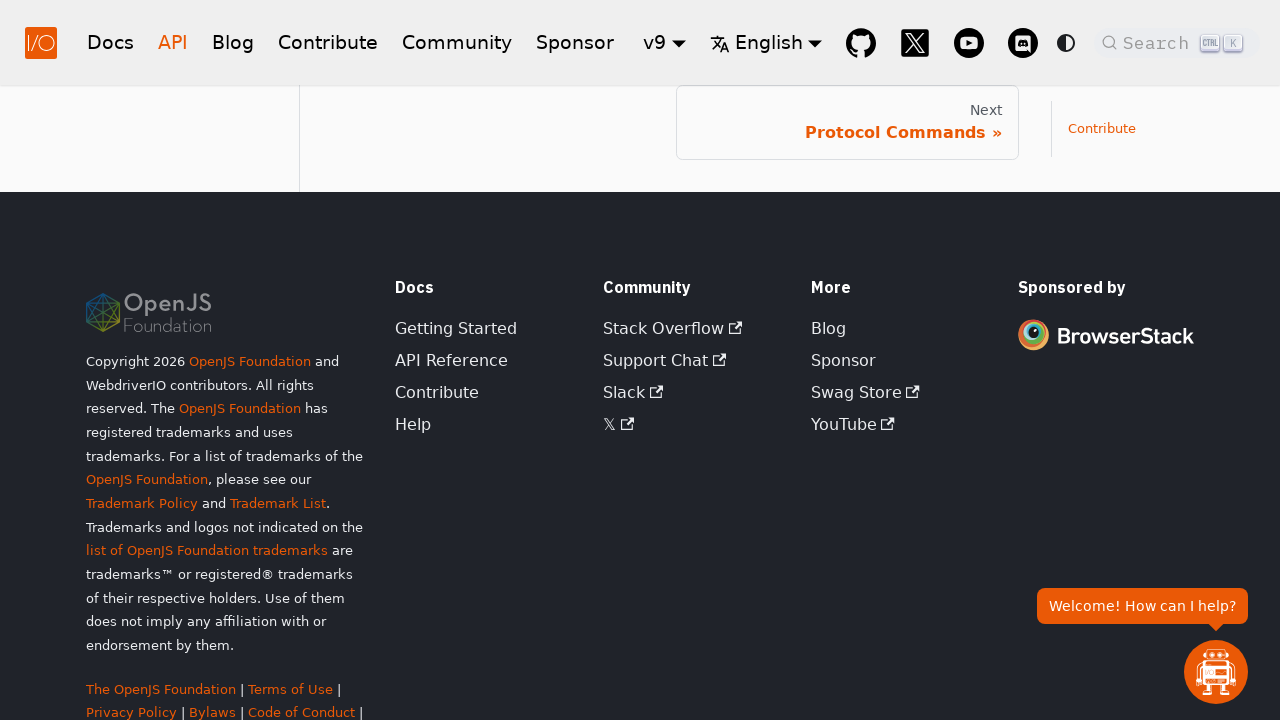

Verified API Protocols link is visible
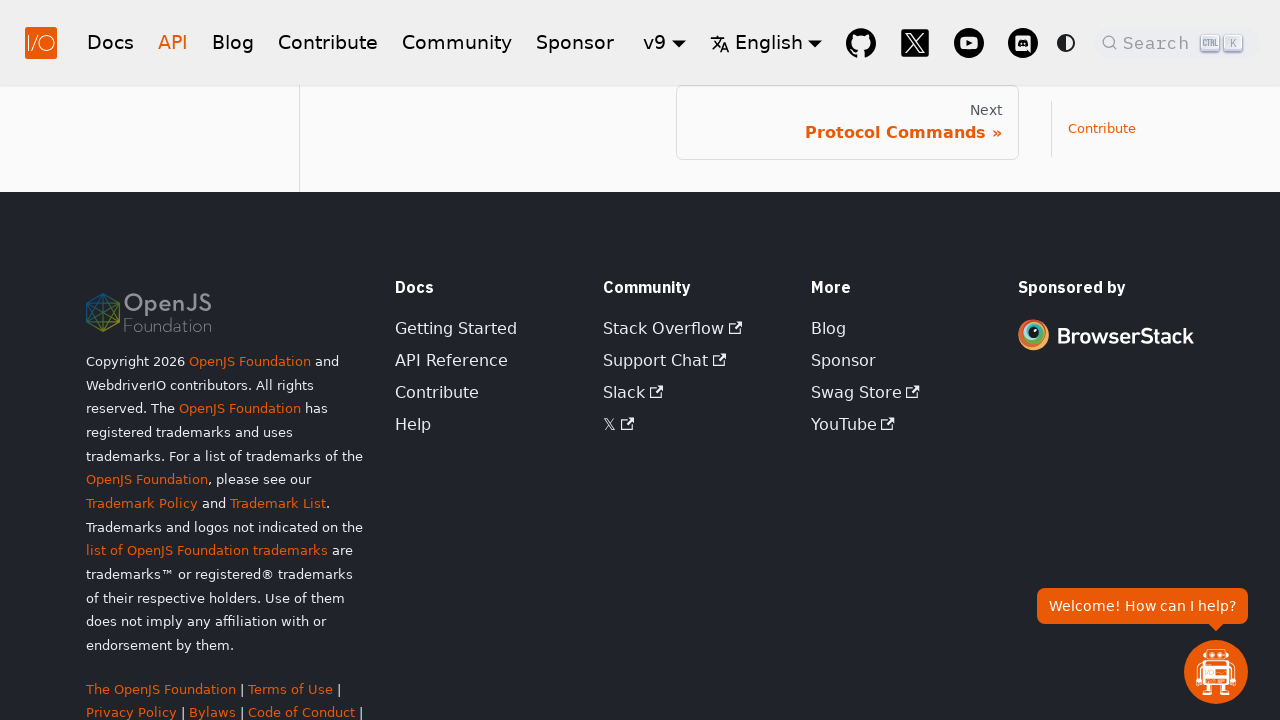

Verified API Protocols link is enabled and clickable
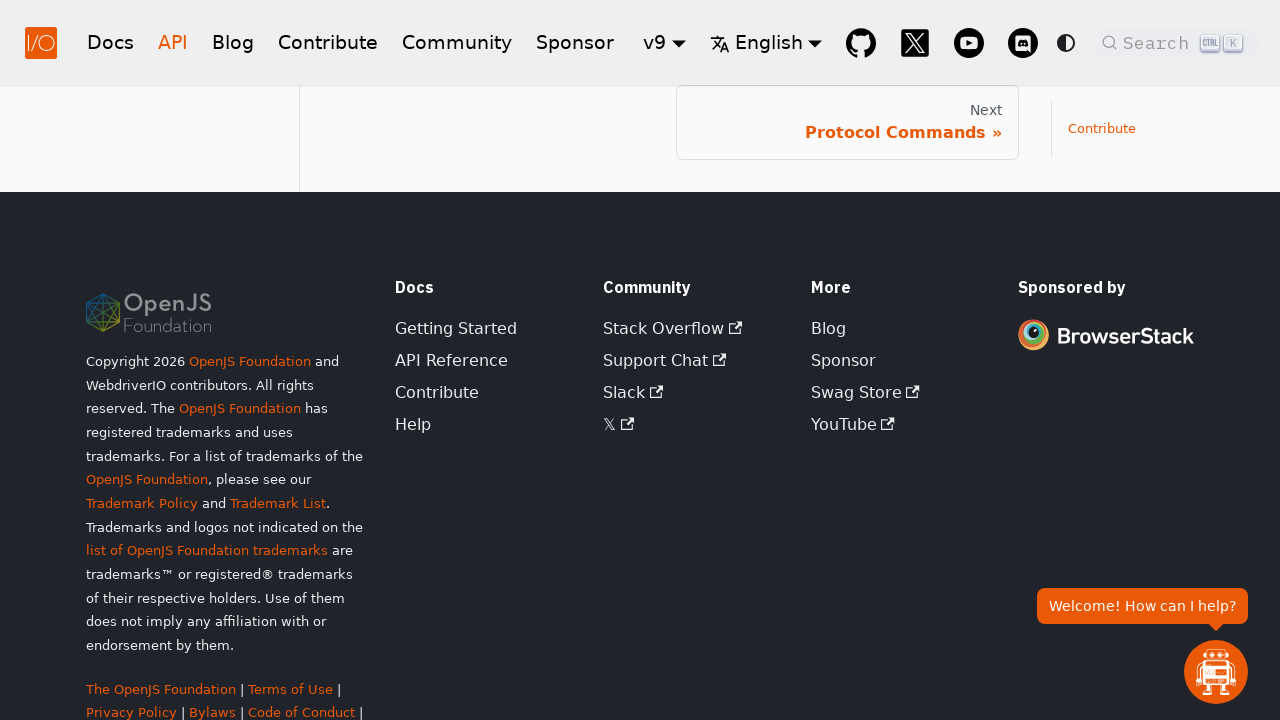

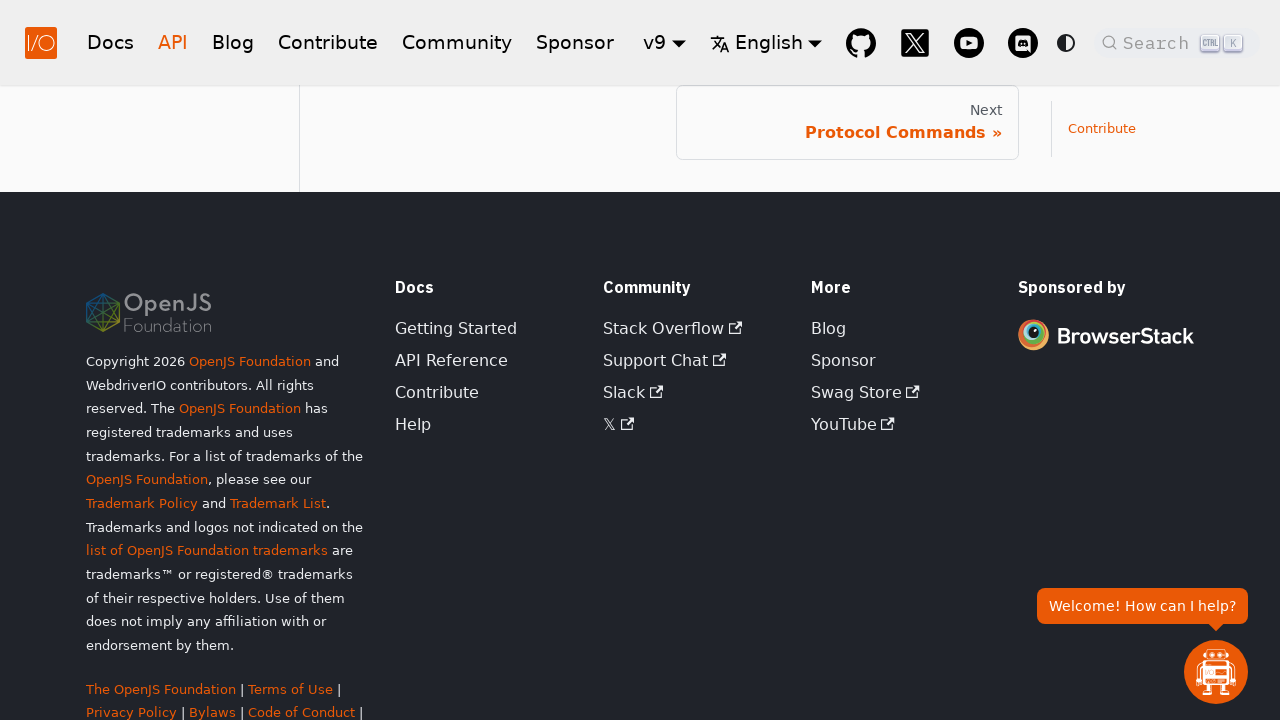